DoS fuzz test that inputs extremely large transaction amounts to verify the application handles edge cases and doesn't crash or behave unexpectedly.

Starting URL: https://app.uniswap.org

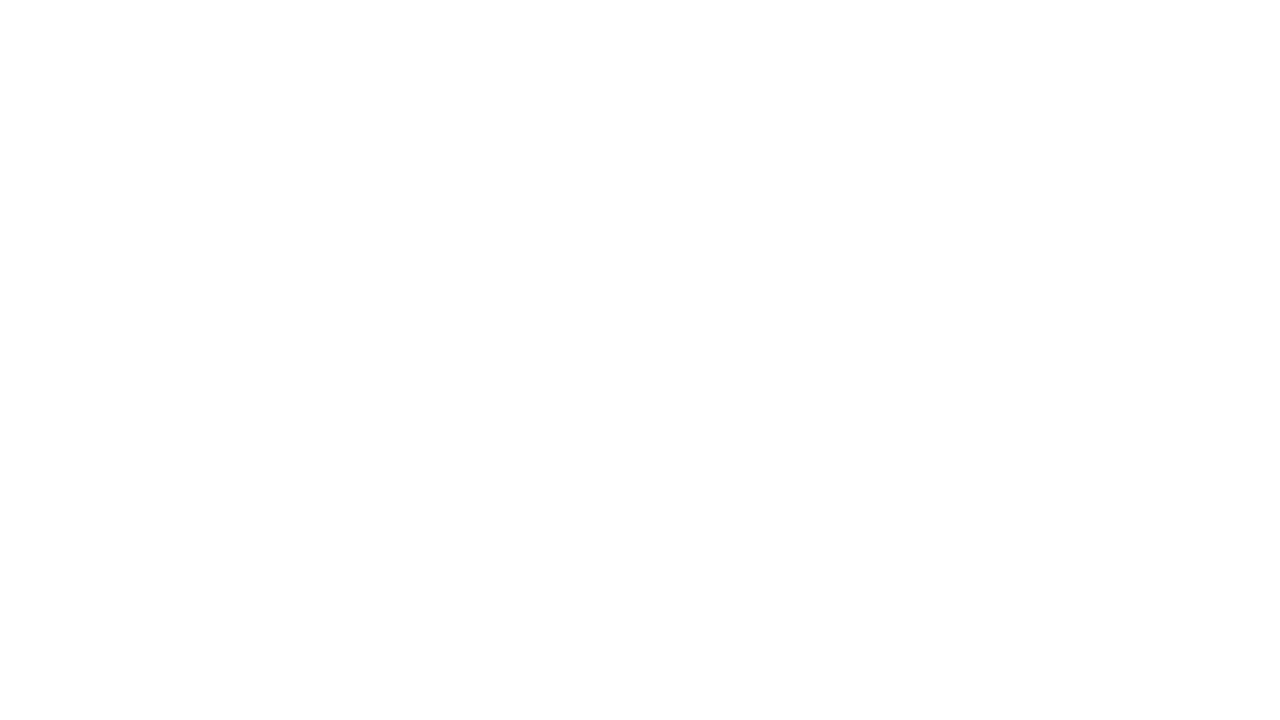

Located amount input field to test large amount: 9007199254740991
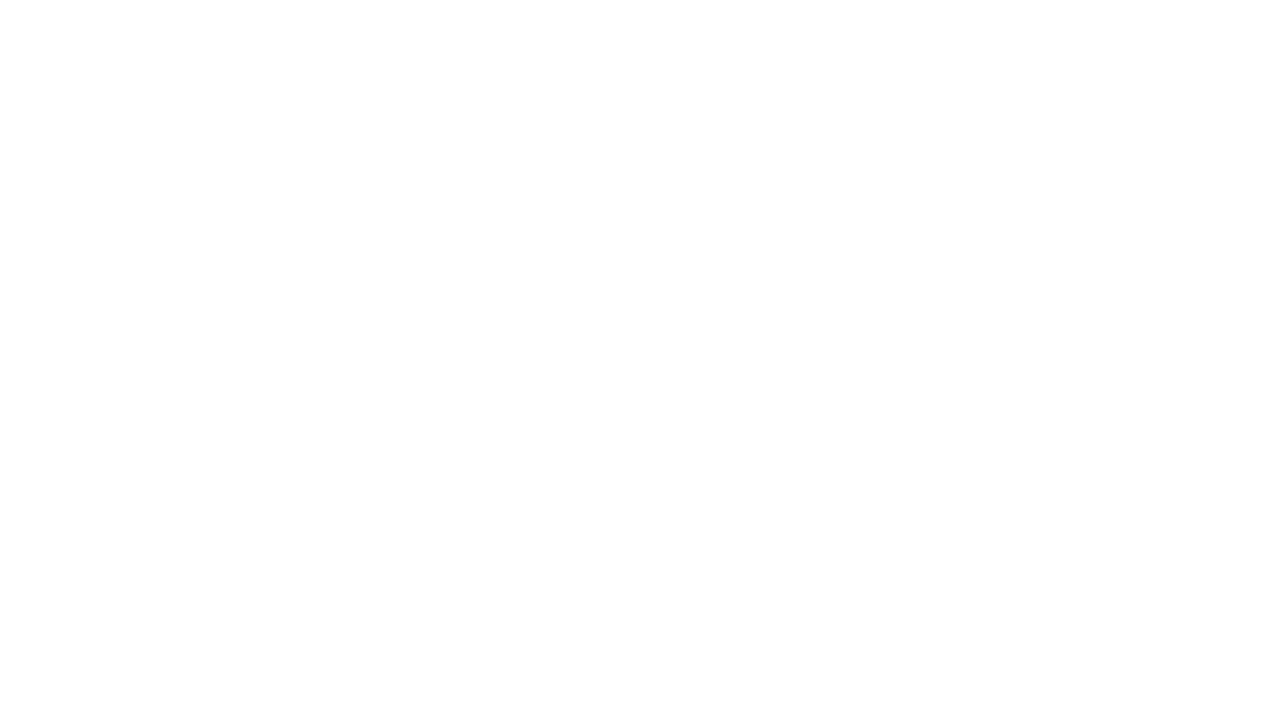

Reloaded page to reset state after testing amount: 9007199254740991
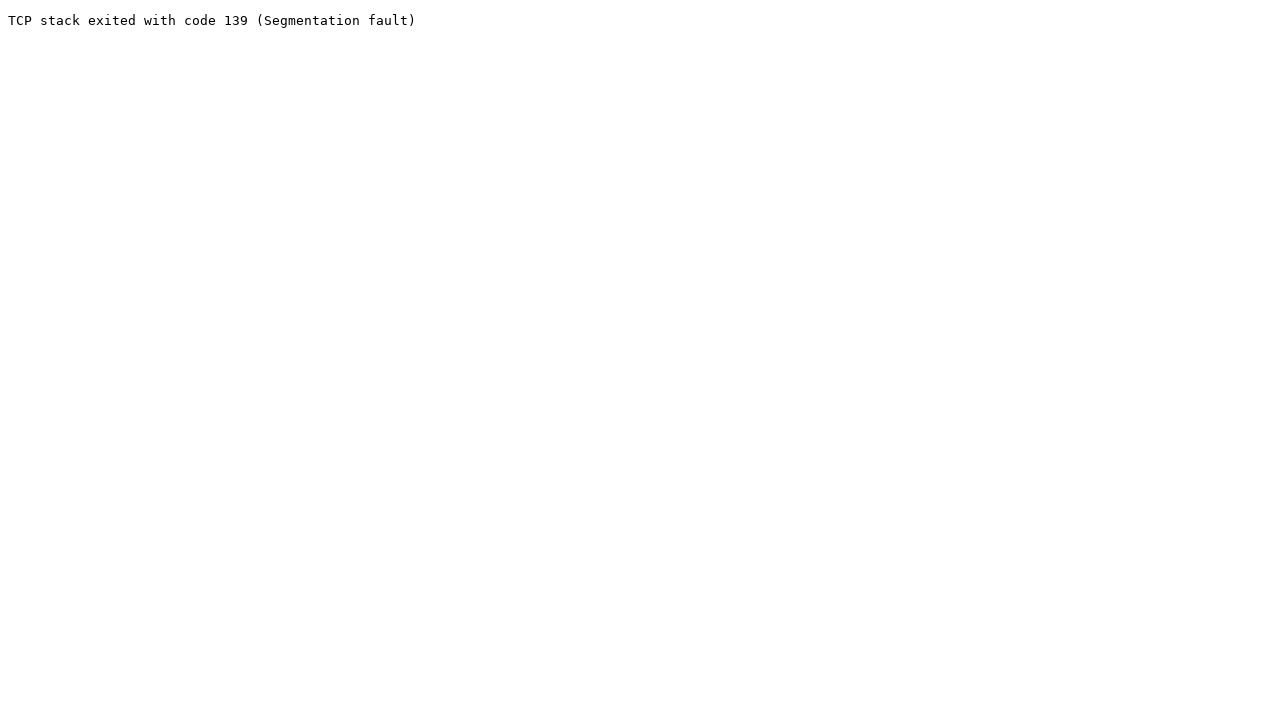

Located amount input field to test large amount: 999999999999999999999999999999999999999
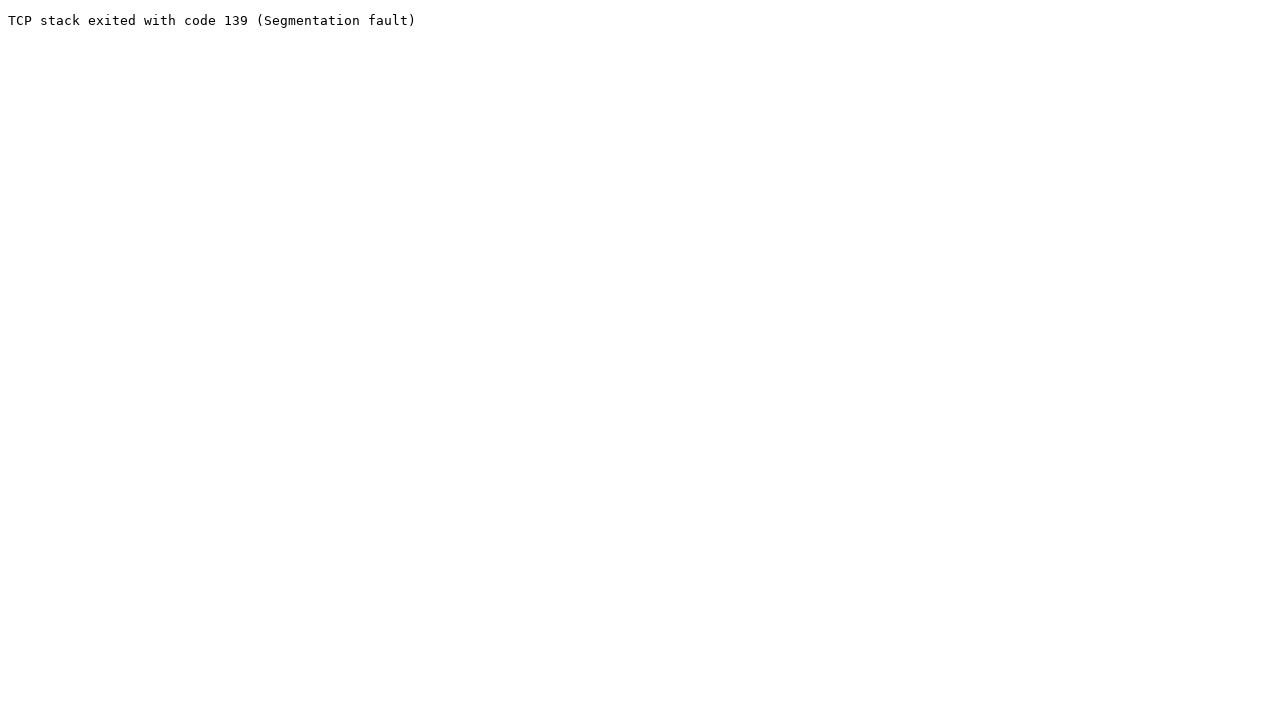

Reloaded page to reset state after testing amount: 999999999999999999999999999999999999999
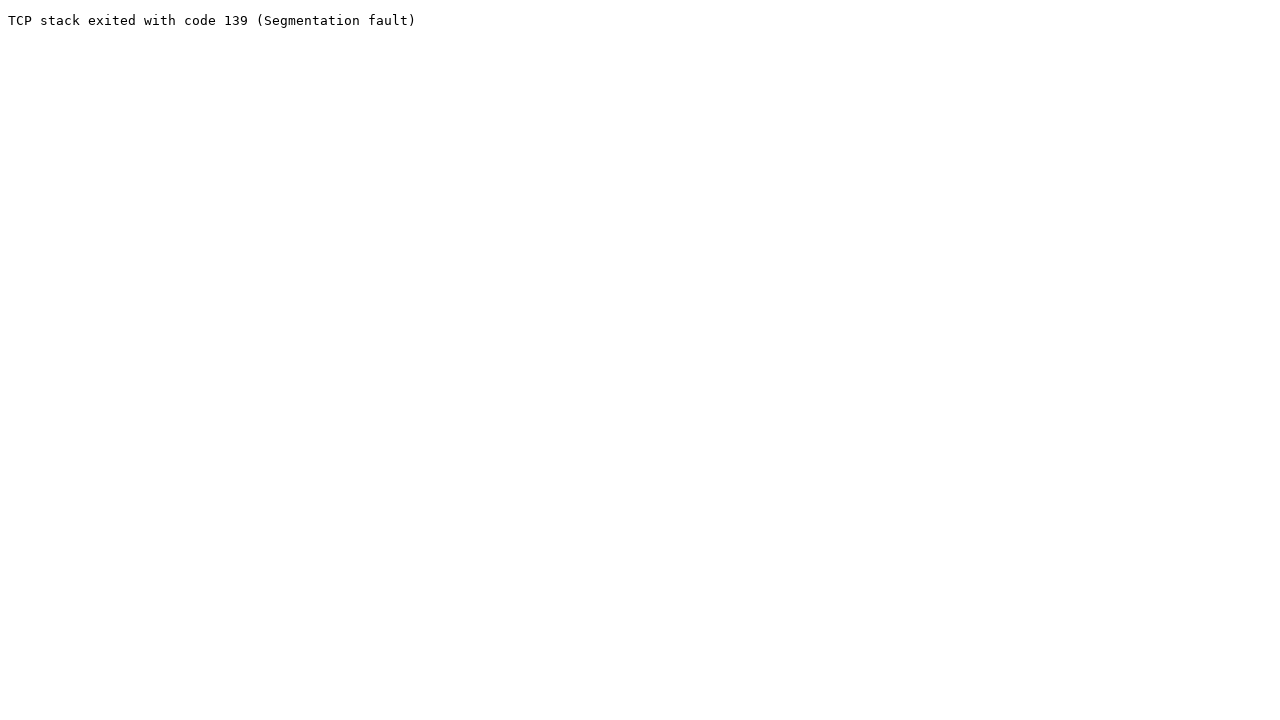

Located amount input field to test large amount: 0xffffffffffffffffffffffffffffffffffffffffffffffffffffffffffffffff
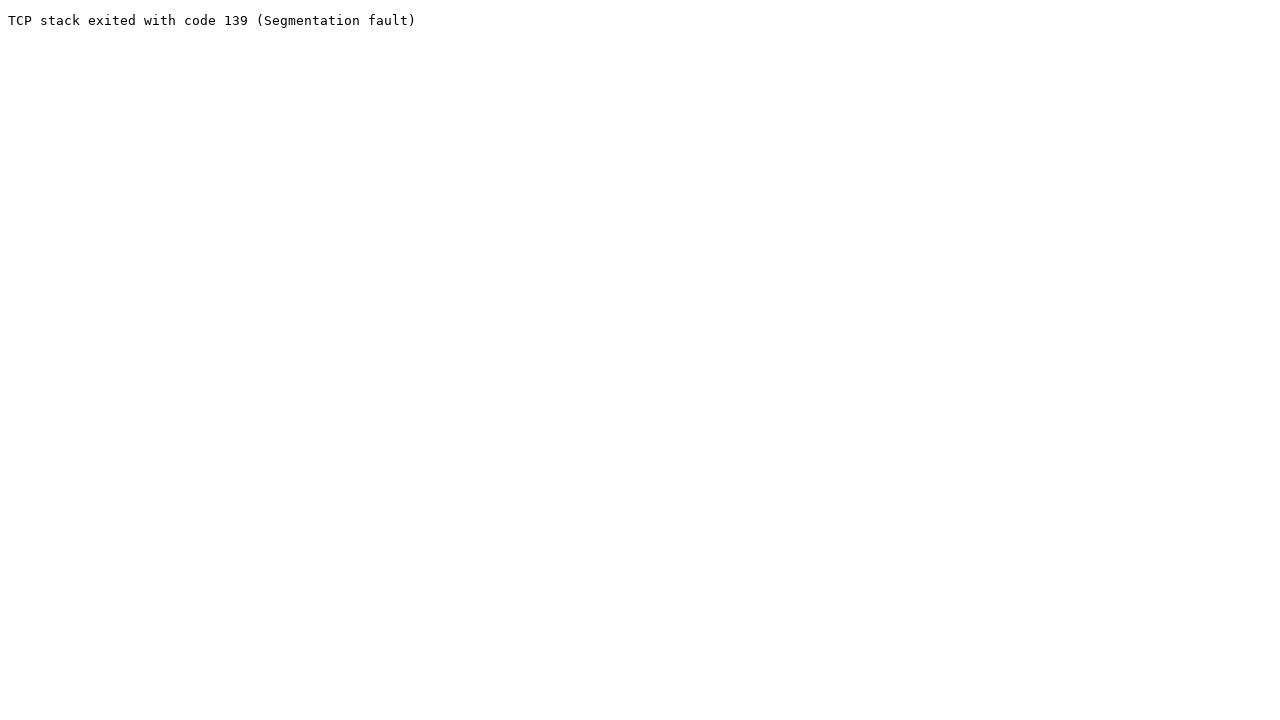

Reloaded page to reset state after testing amount: 0xffffffffffffffffffffffffffffffffffffffffffffffffffffffffffffffff
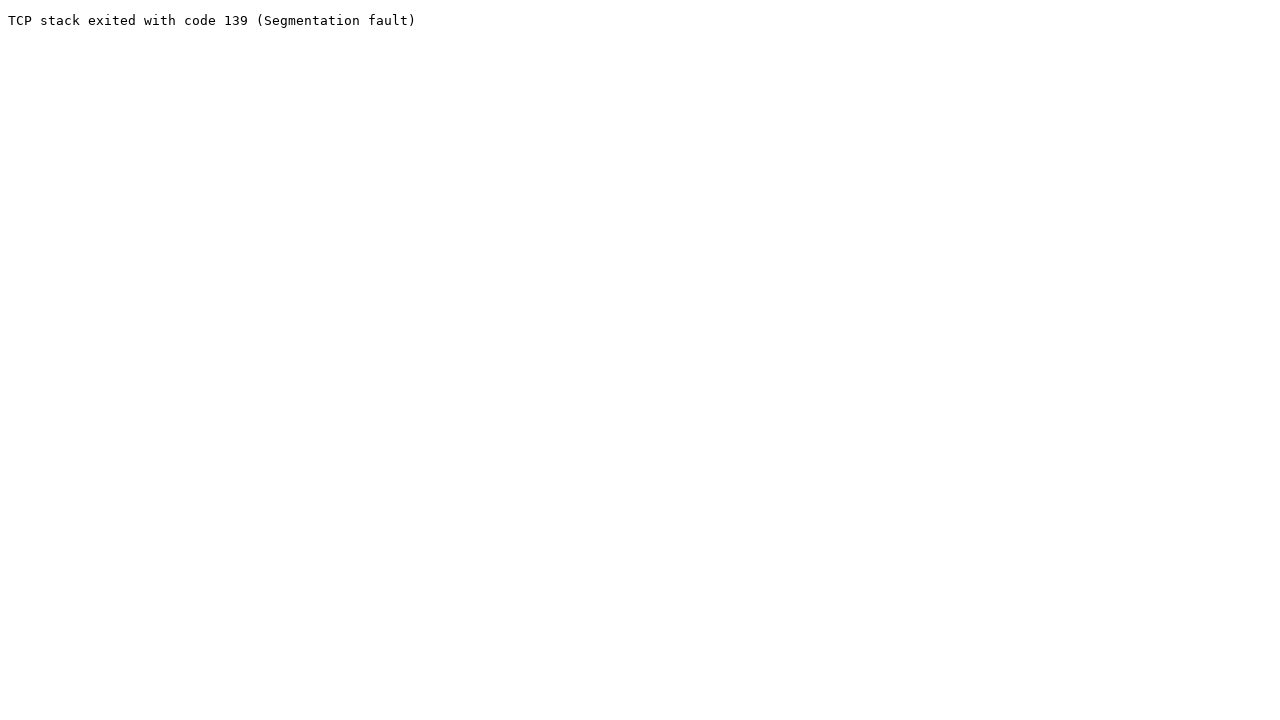

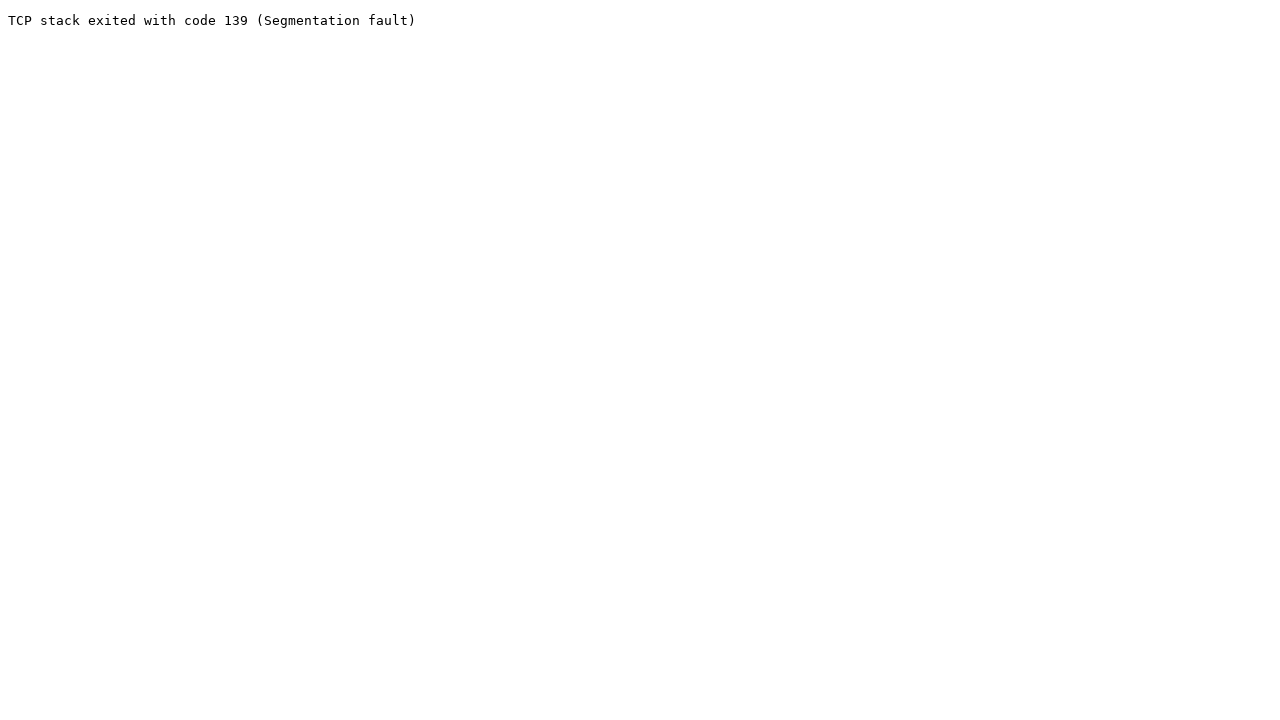